Tests selecting a country option by label text from a dropdown, verifying the value and feedback are correct.

Starting URL: https://osstep.github.io/action_selectOptions

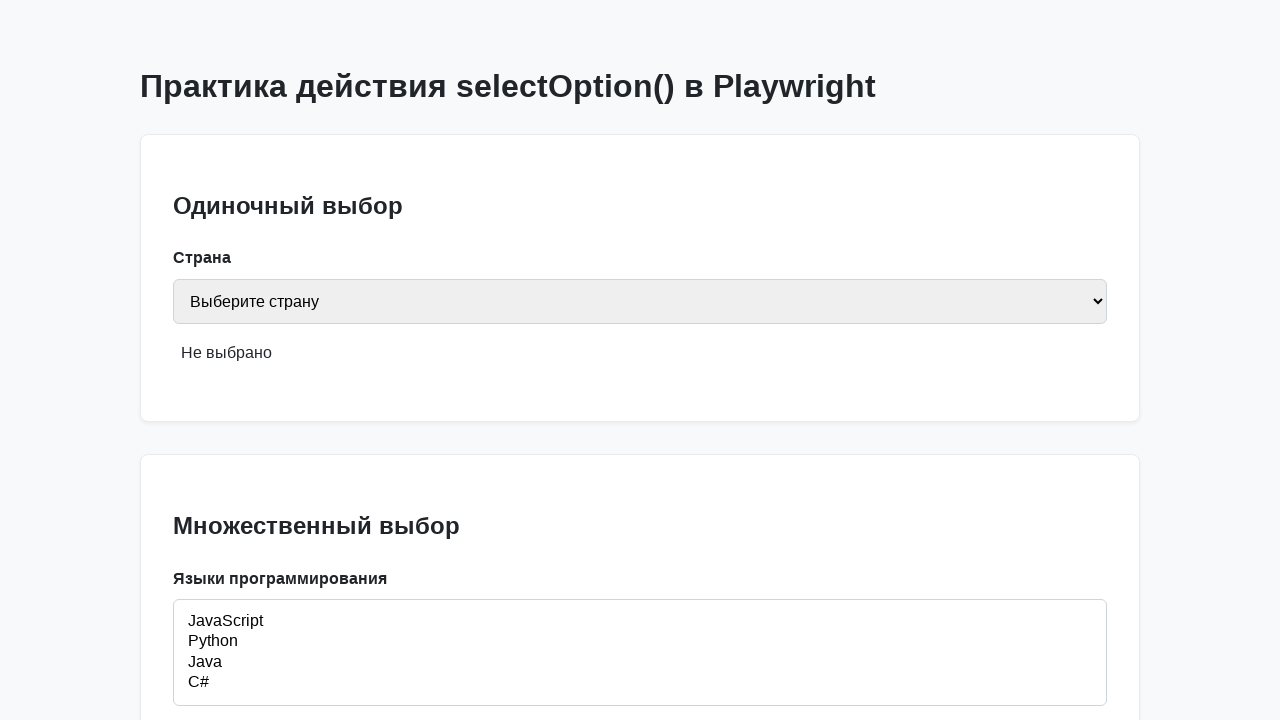

Found country select field by label 'Страна'
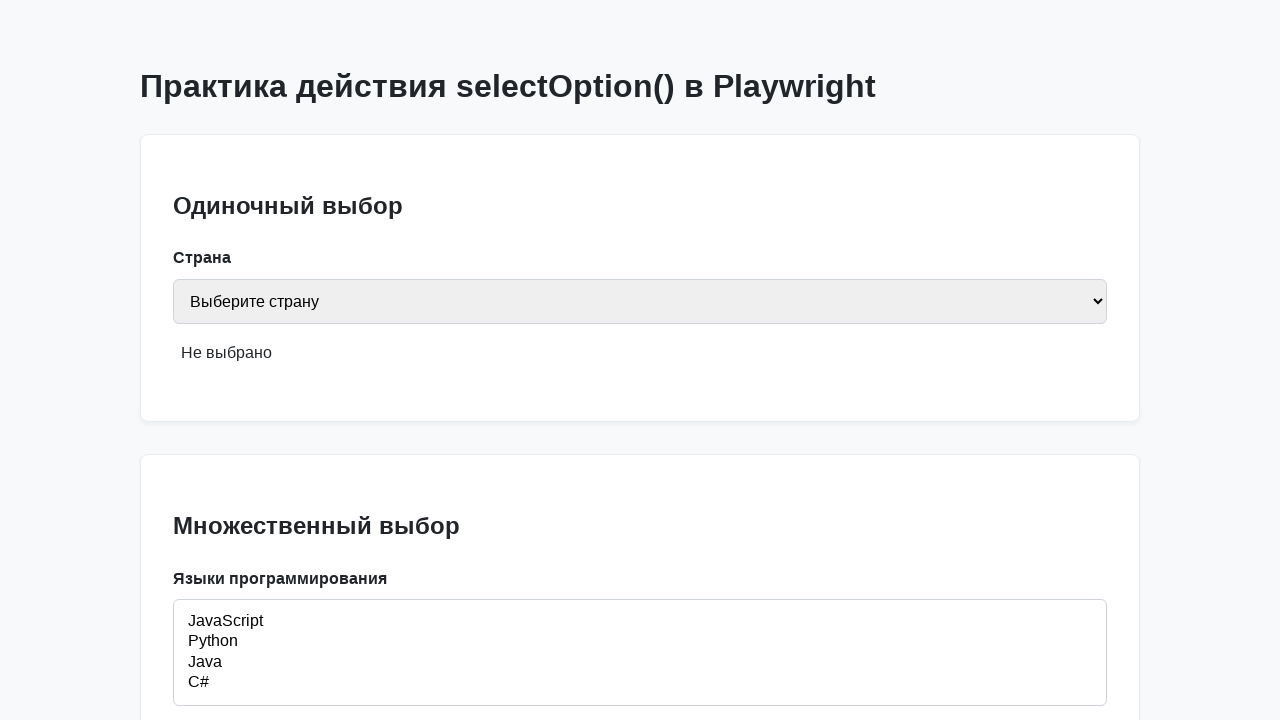

Selected 'Германия' (Germany) from country dropdown by label text on internal:label="\u0421\u0442\u0440\u0430\u043d\u0430"i
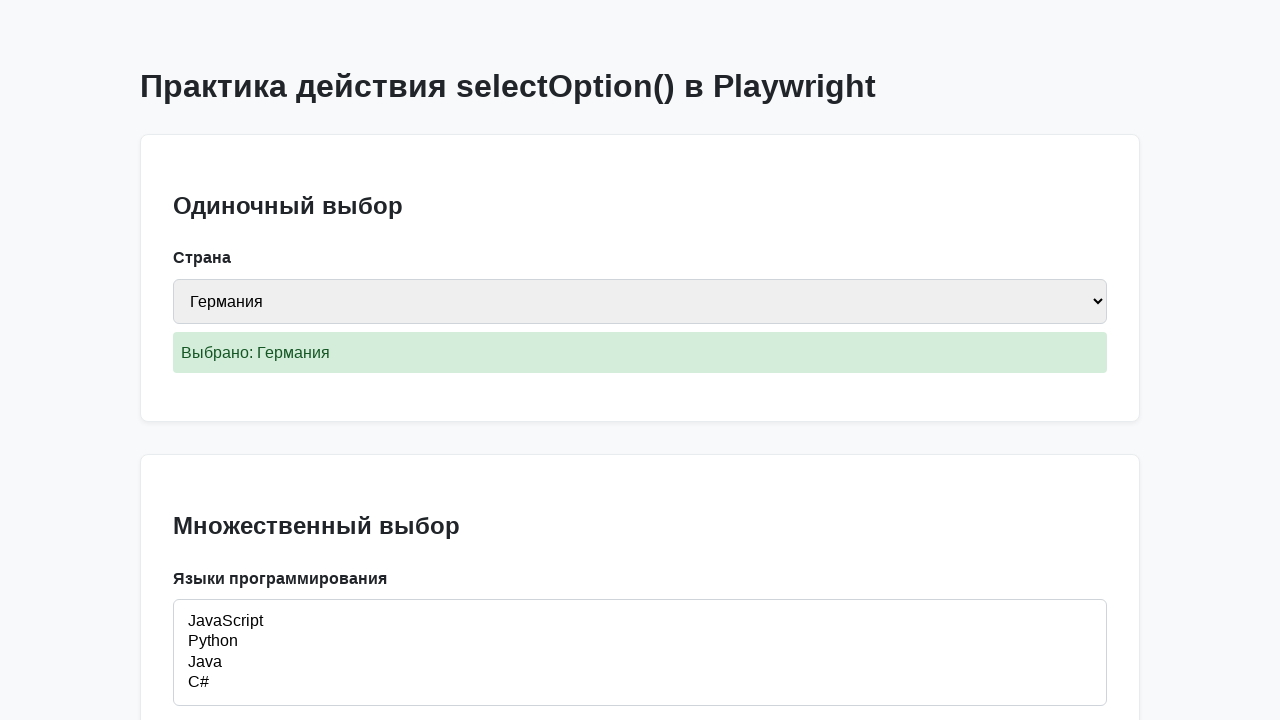

Verified country select value is 'de'
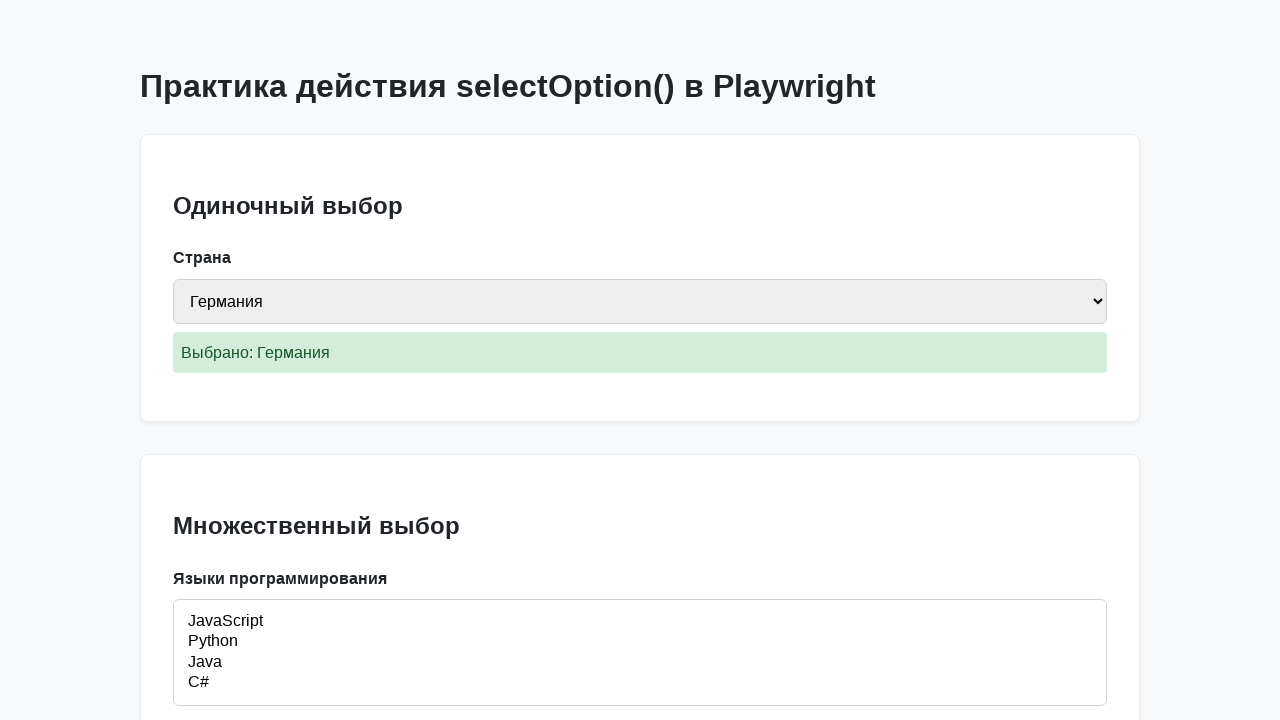

Verified feedback text displays 'Выбрано: Германия'
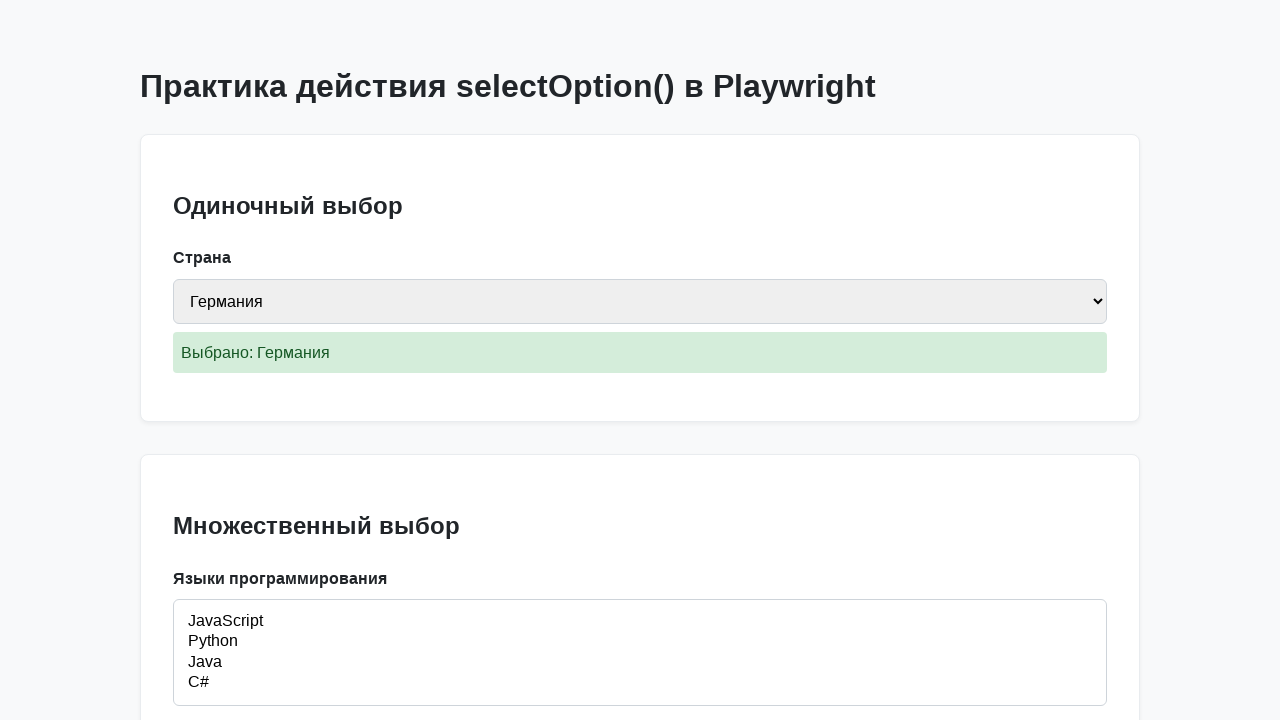

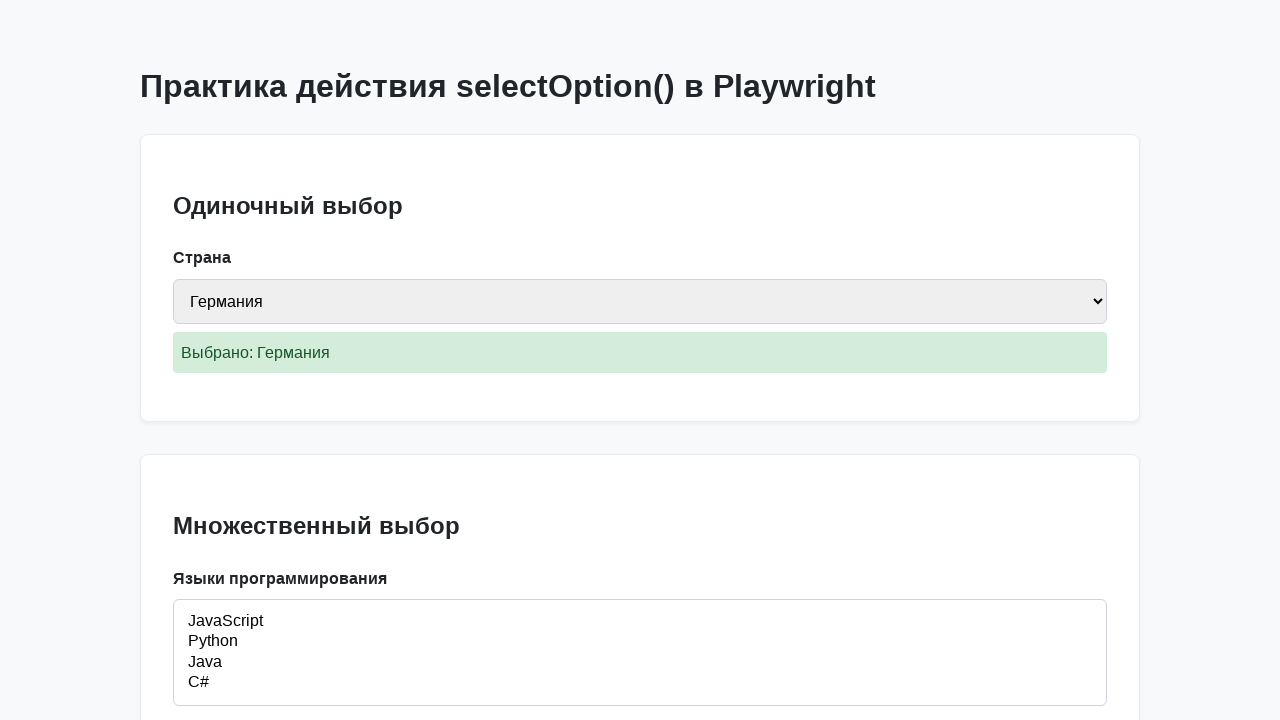